Navigates to Ynet website and verifies the page title matches the expected Hebrew title

Starting URL: http://ynet.co.il

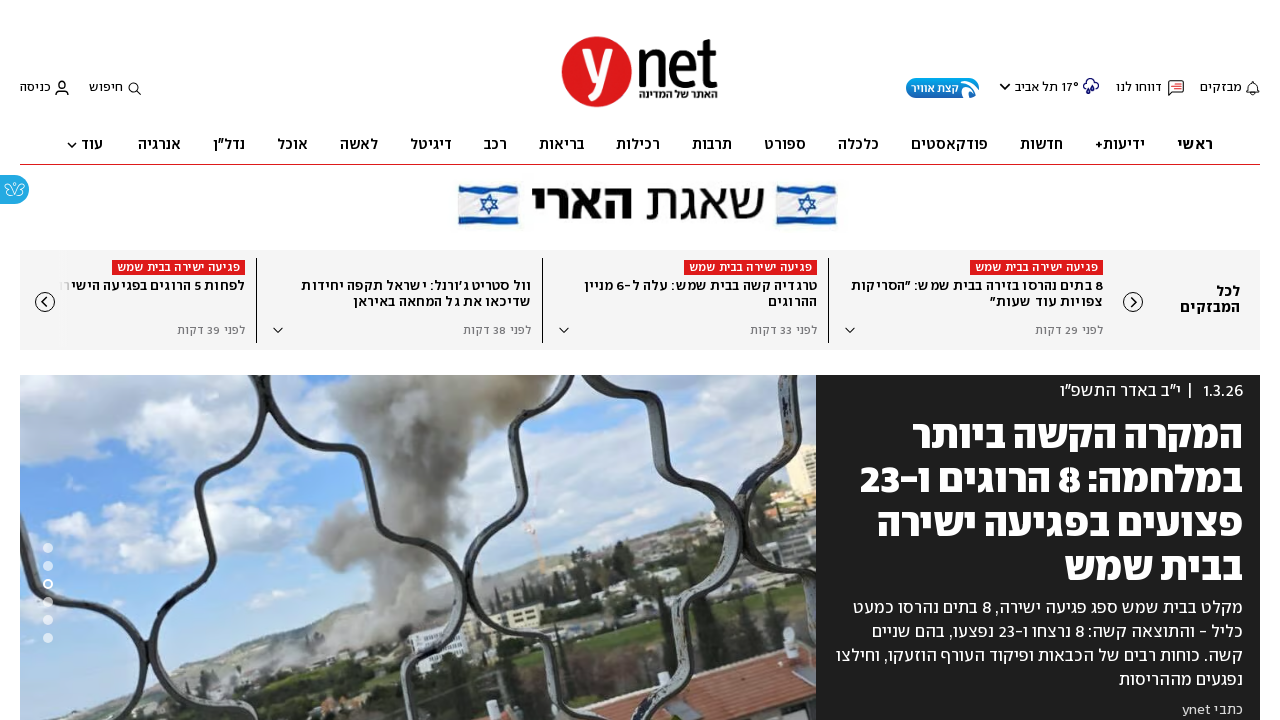

Waited for page to reach domcontentloaded state
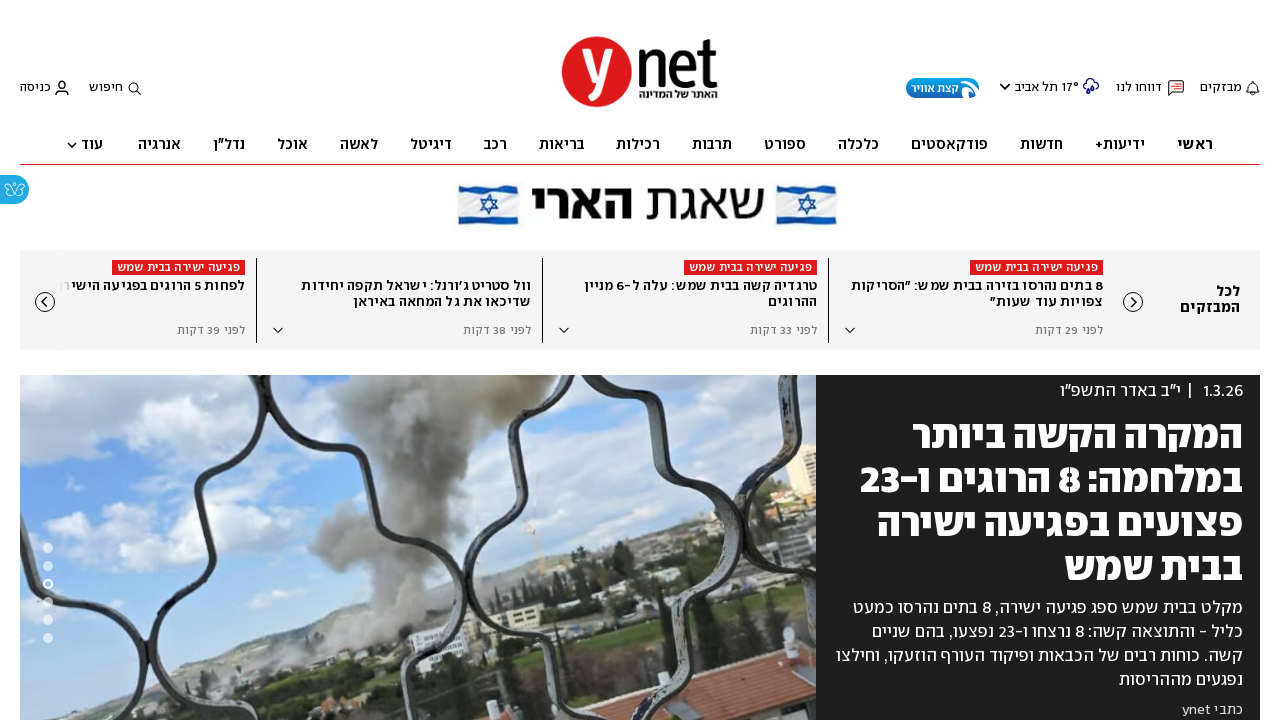

Verified page title: ynet - חדשות, כלכלה, ספורט ובריאות - דיווחים שוטפים מהארץ ומהעולם
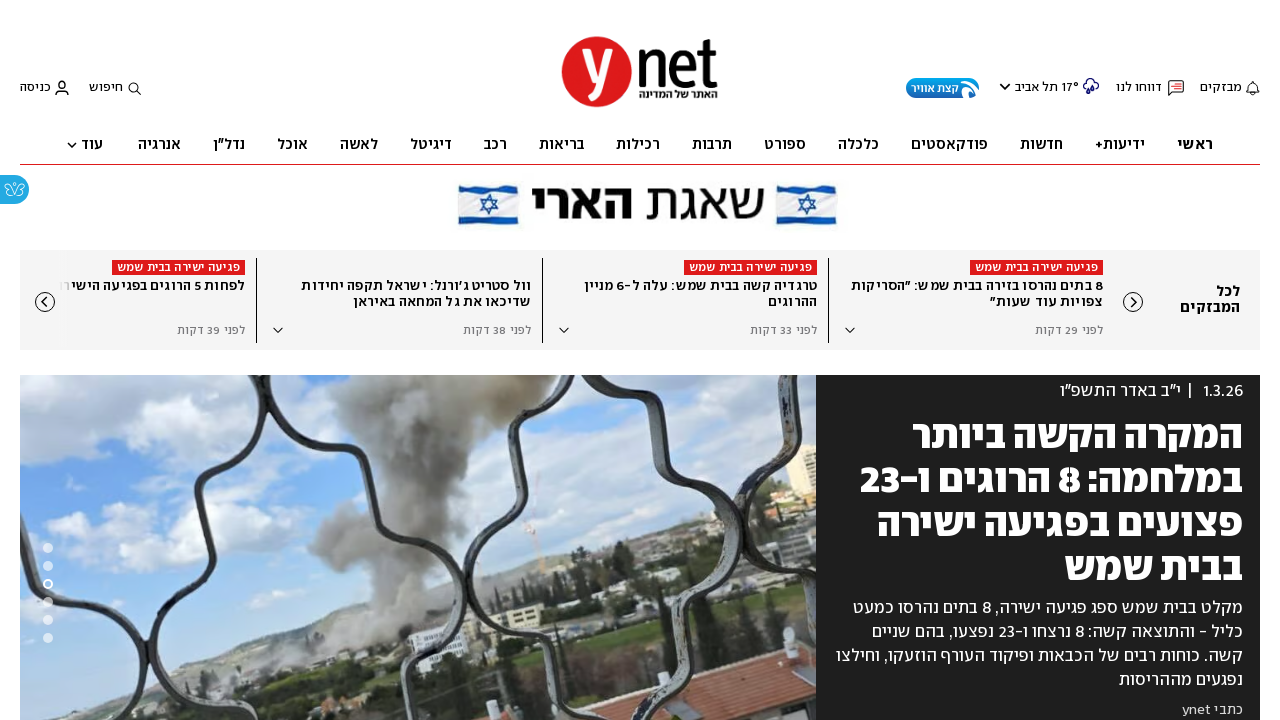

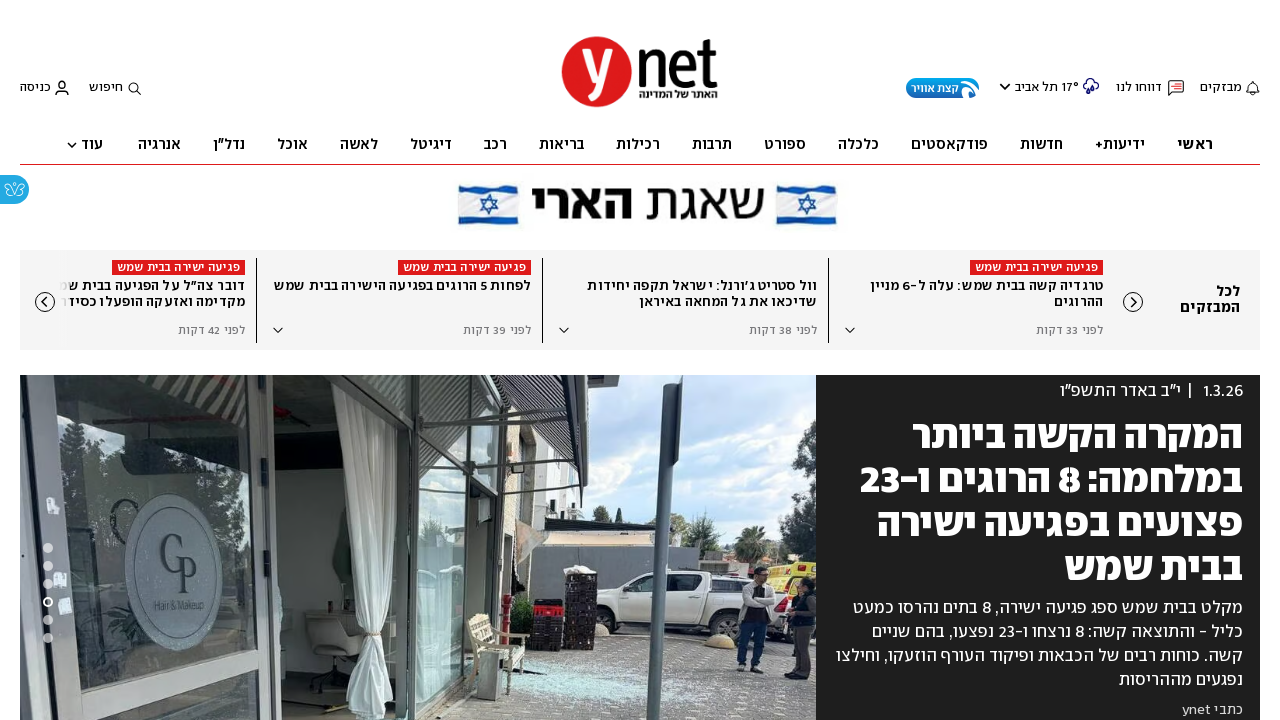